Tests the addition functionality of the calculator by entering two numbers (234234 + 345345) and clearing the result

Starting URL: https://www.calculator.net

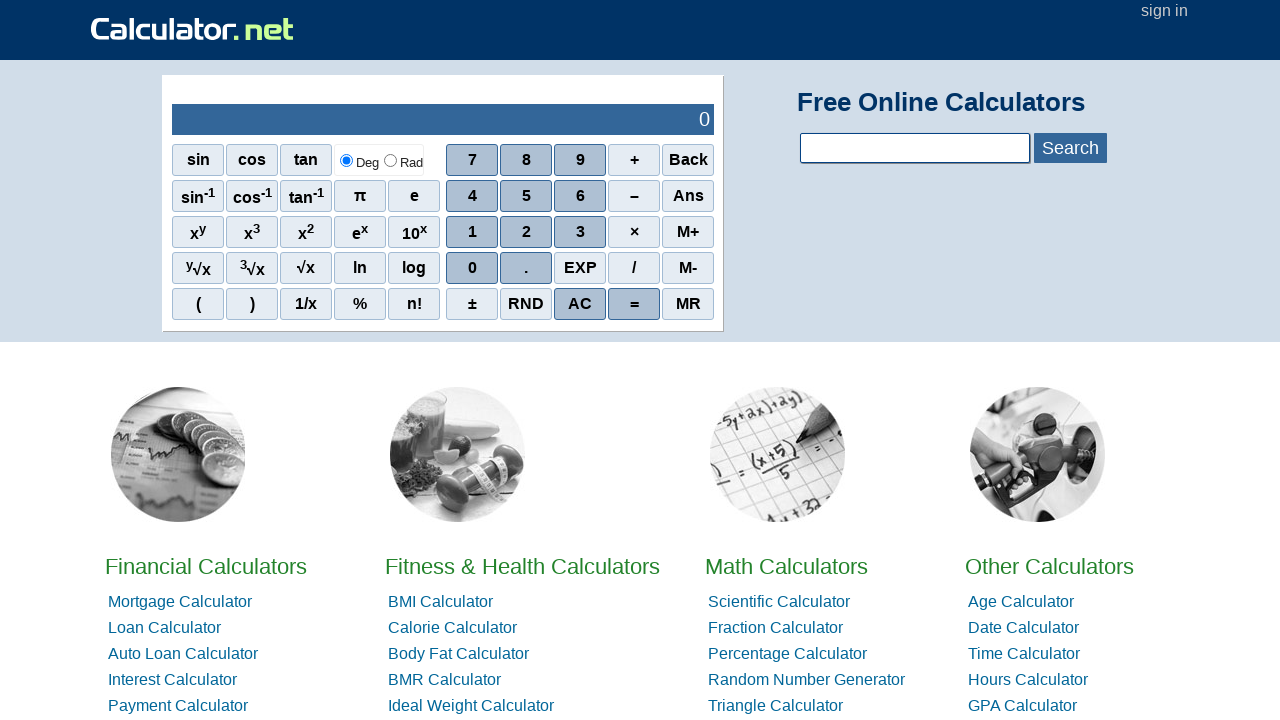

Clicked AC (All Clear) button to reset calculator at (580, 304) on xpath=//span[text()='AC']
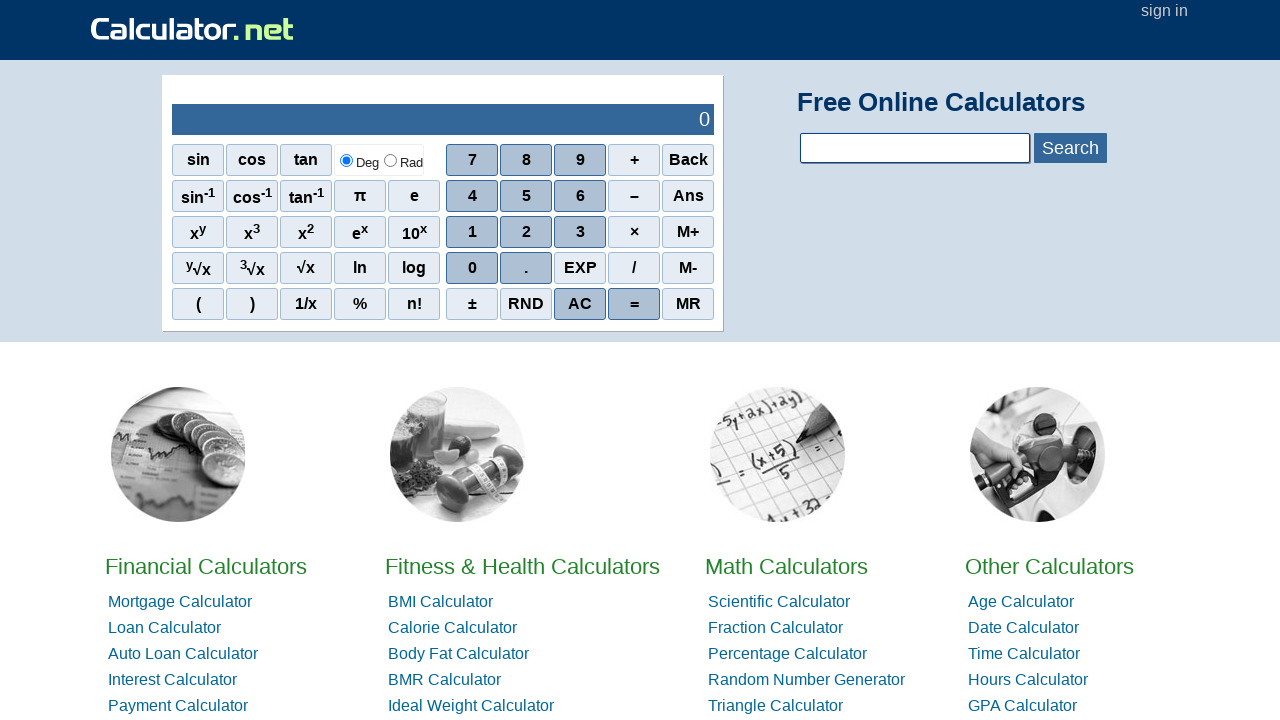

Clicked digit 2 (first digit of 234234) at (526, 232) on xpath=//span[@onclick='r(2)']
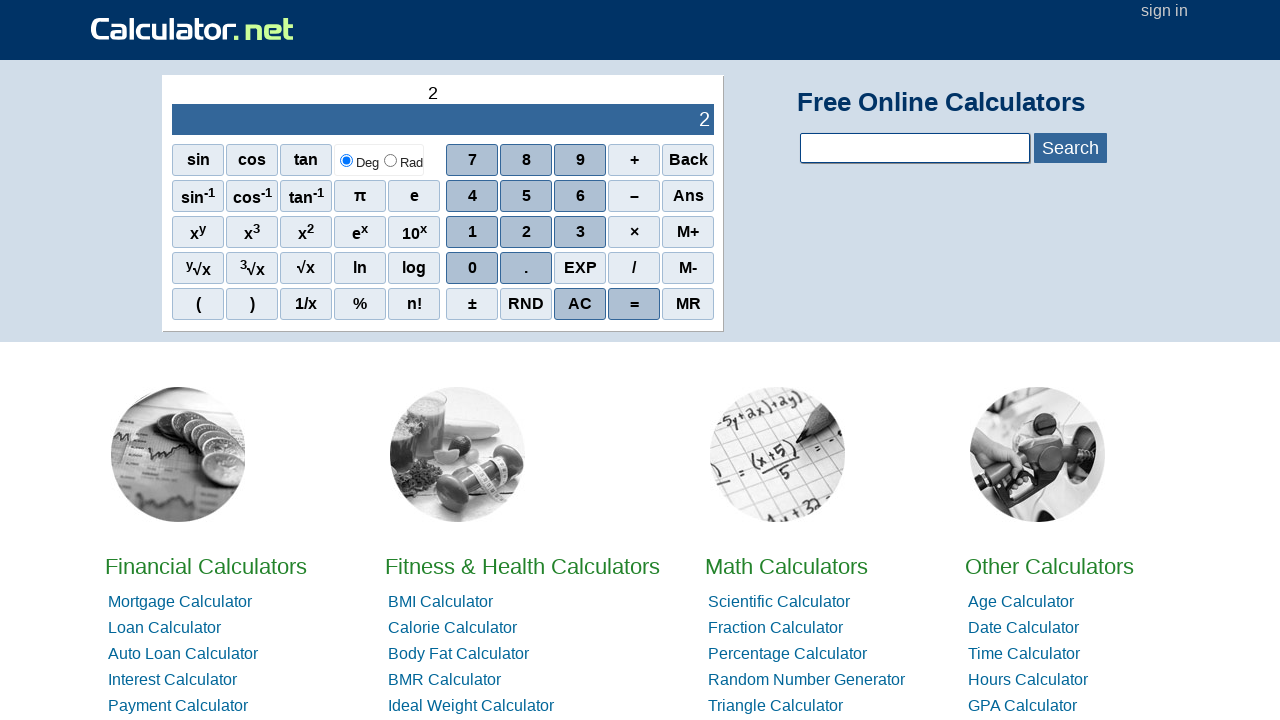

Clicked digit 3 (second digit of 234234) at (580, 232) on xpath=//span[@onclick='r(3)']
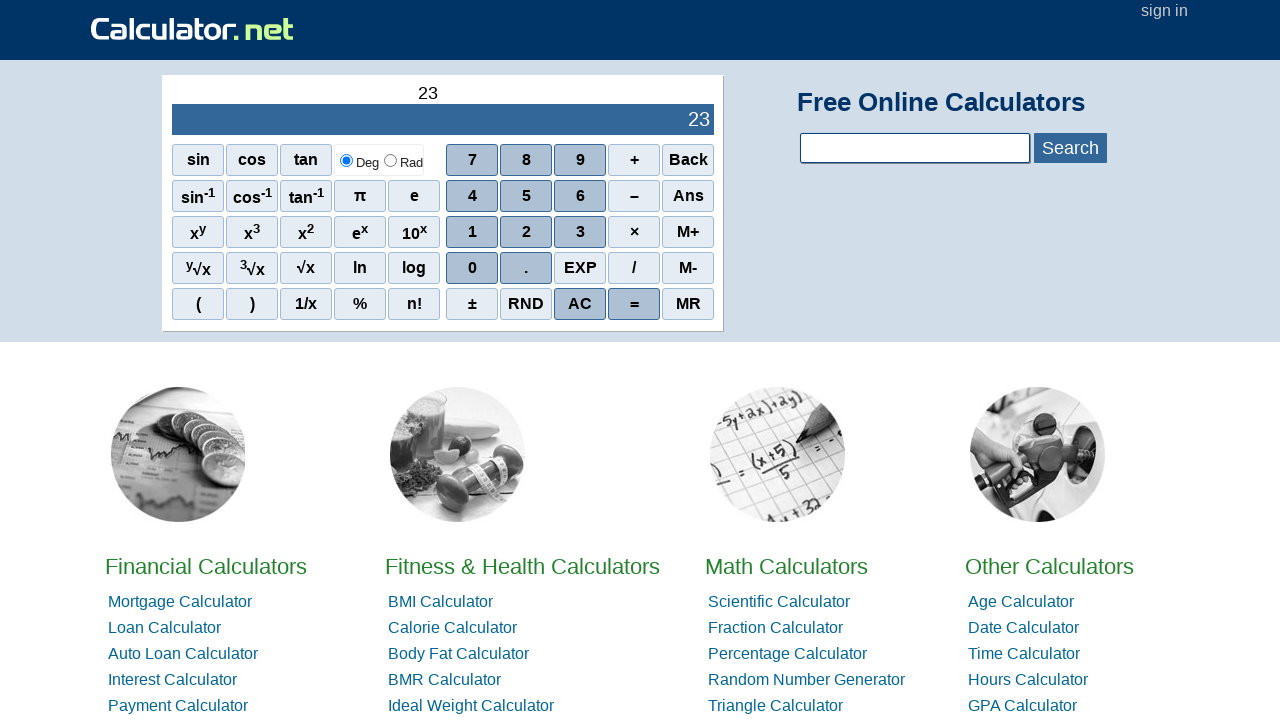

Clicked digit 4 (third digit of 234234) at (472, 196) on xpath=//span[@onclick='r(4)']
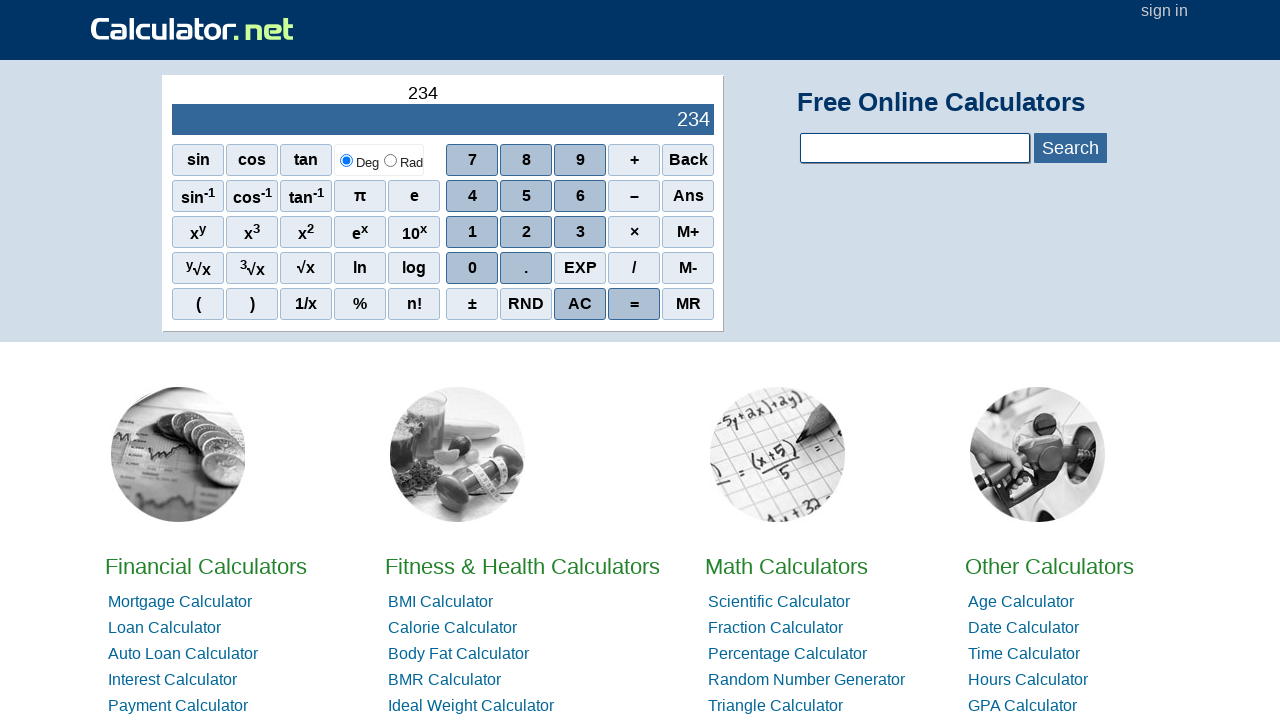

Clicked digit 2 (fourth digit of 234234) at (526, 232) on xpath=//span[@onclick='r(2)']
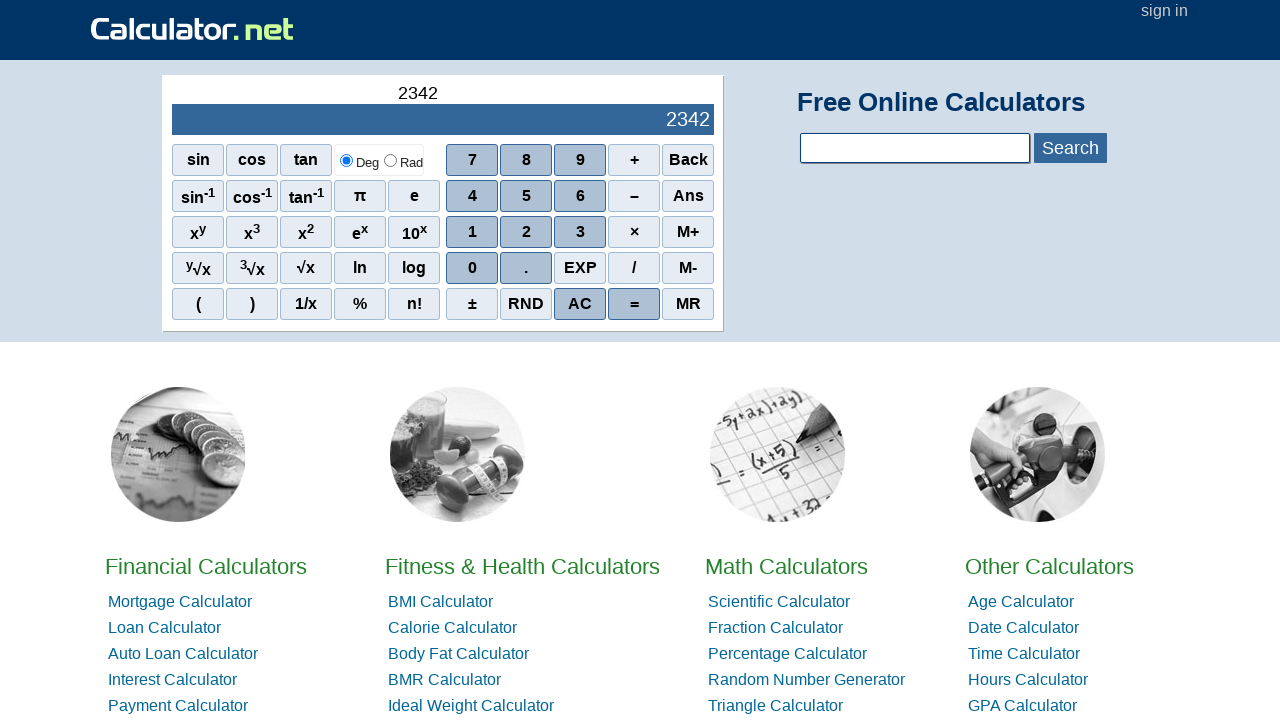

Clicked digit 3 (fifth digit of 234234) at (580, 232) on xpath=//span[@onclick='r(3)']
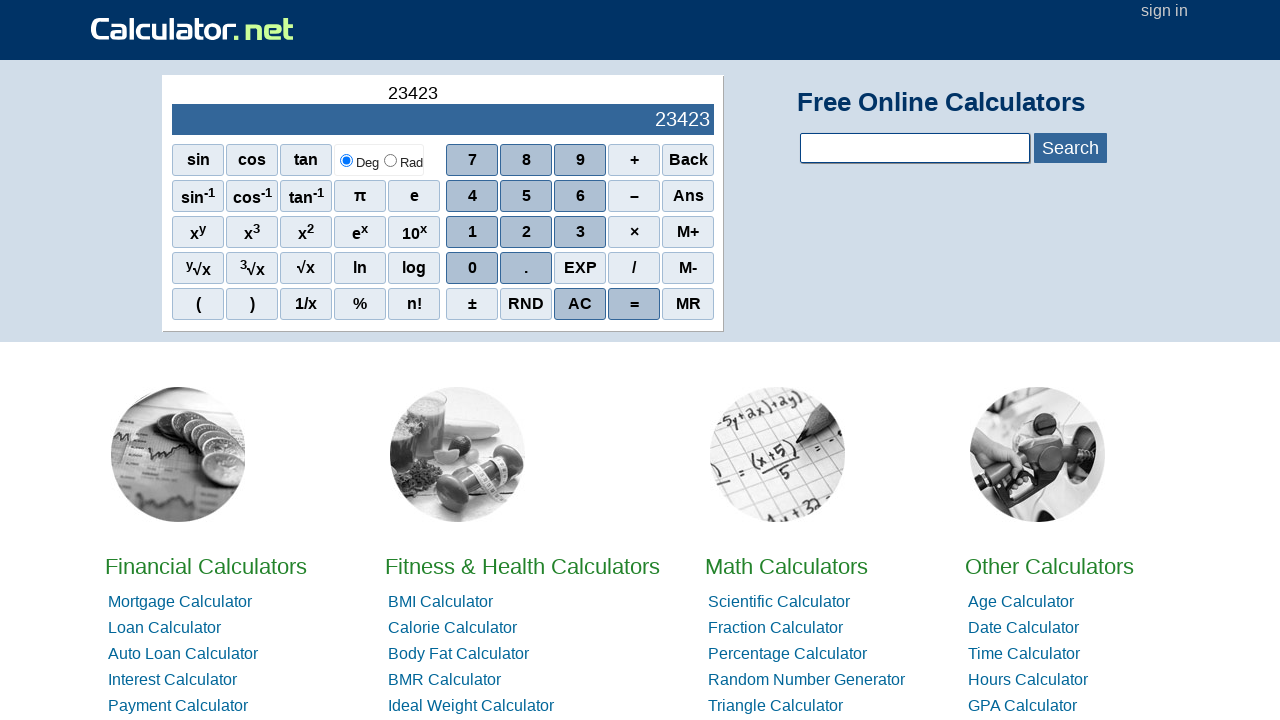

Clicked digit 4 (sixth digit of 234234) at (472, 196) on xpath=//span[@onclick='r(4)']
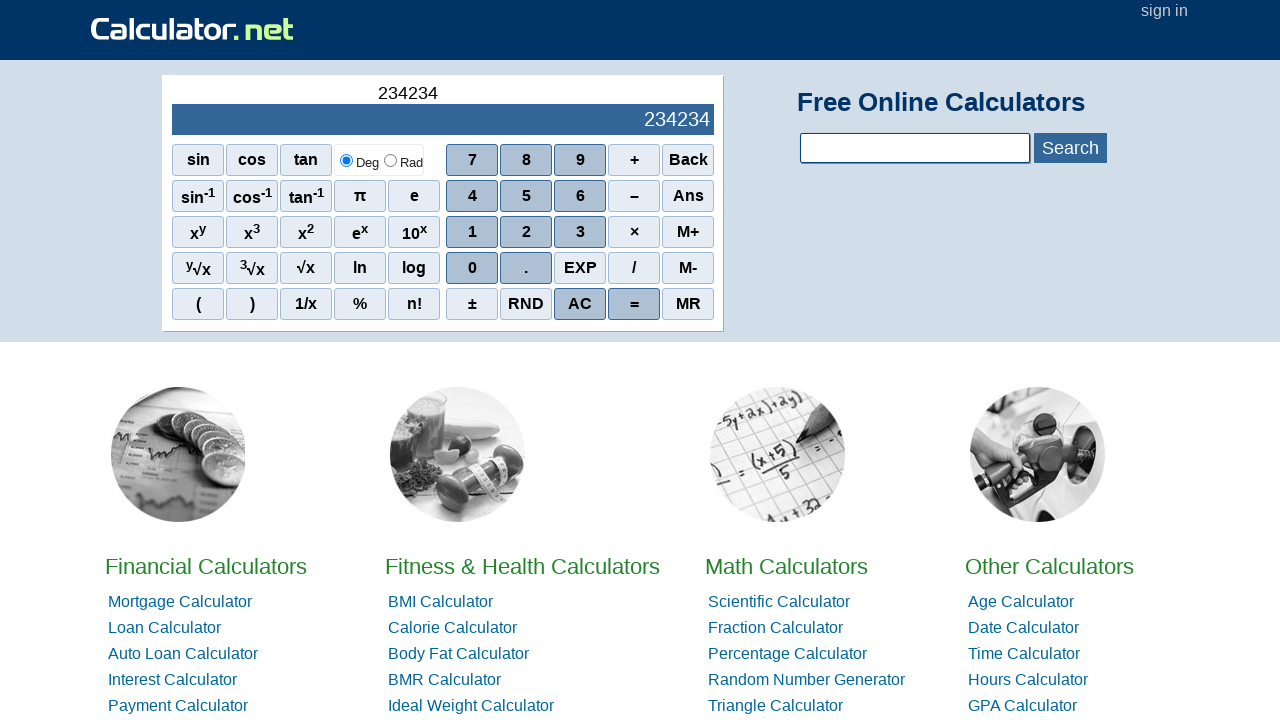

Clicked plus (+) operator at (634, 160) on //*[@id="sciout"]/tbody/tr[2]/td[2]/div/div[1]/span[4]
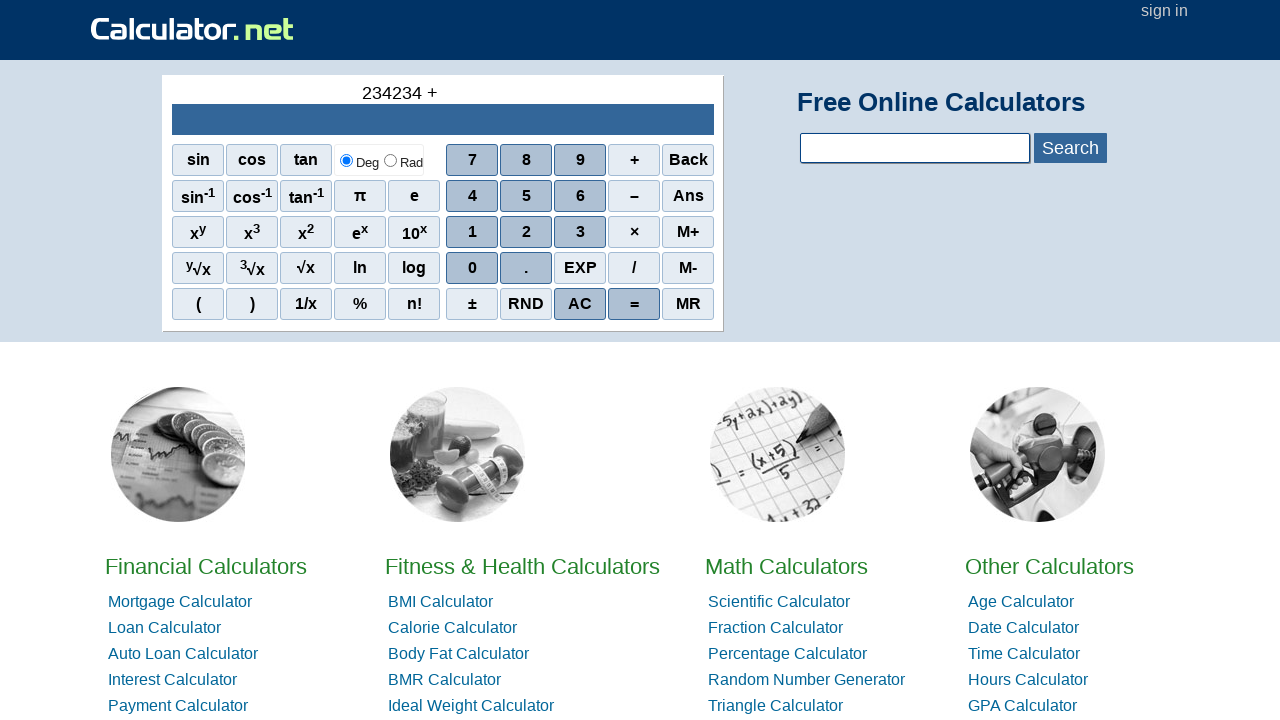

Clicked digit 3 (first digit of 345345) at (580, 232) on xpath=//span[@onclick='r(3)']
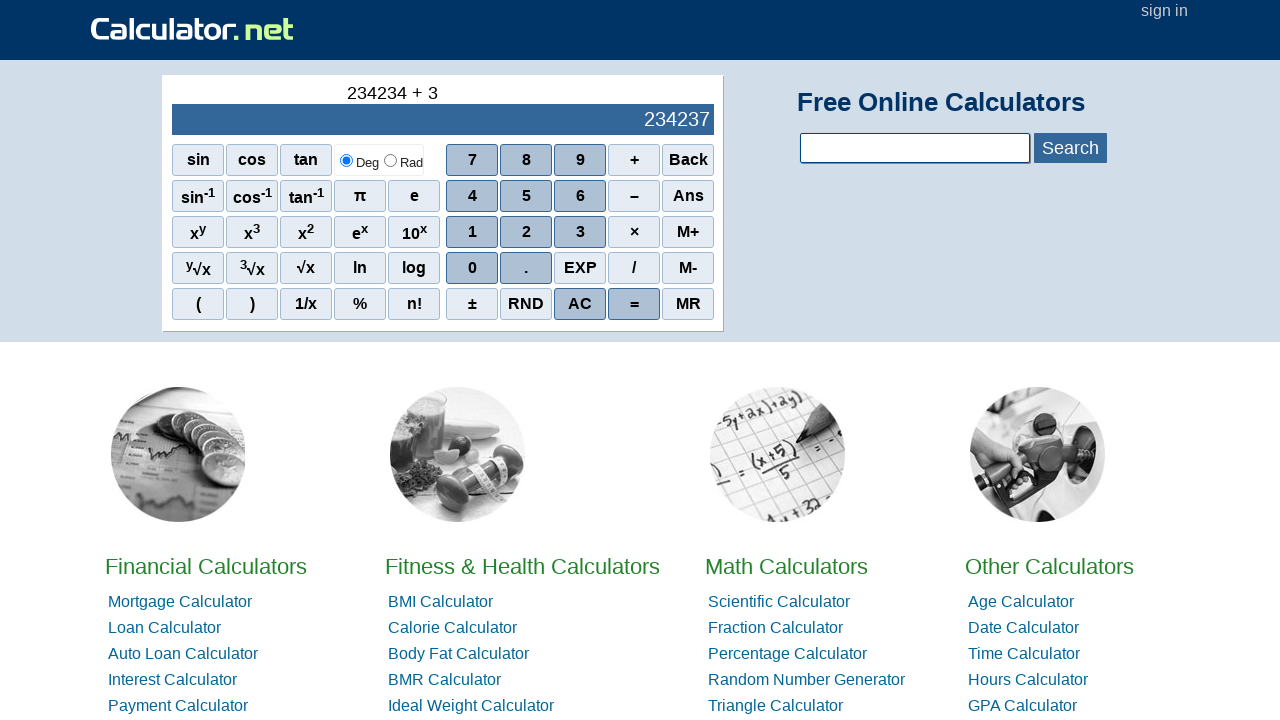

Clicked digit 4 (second digit of 345345) at (472, 196) on xpath=//span[@onclick='r(4)']
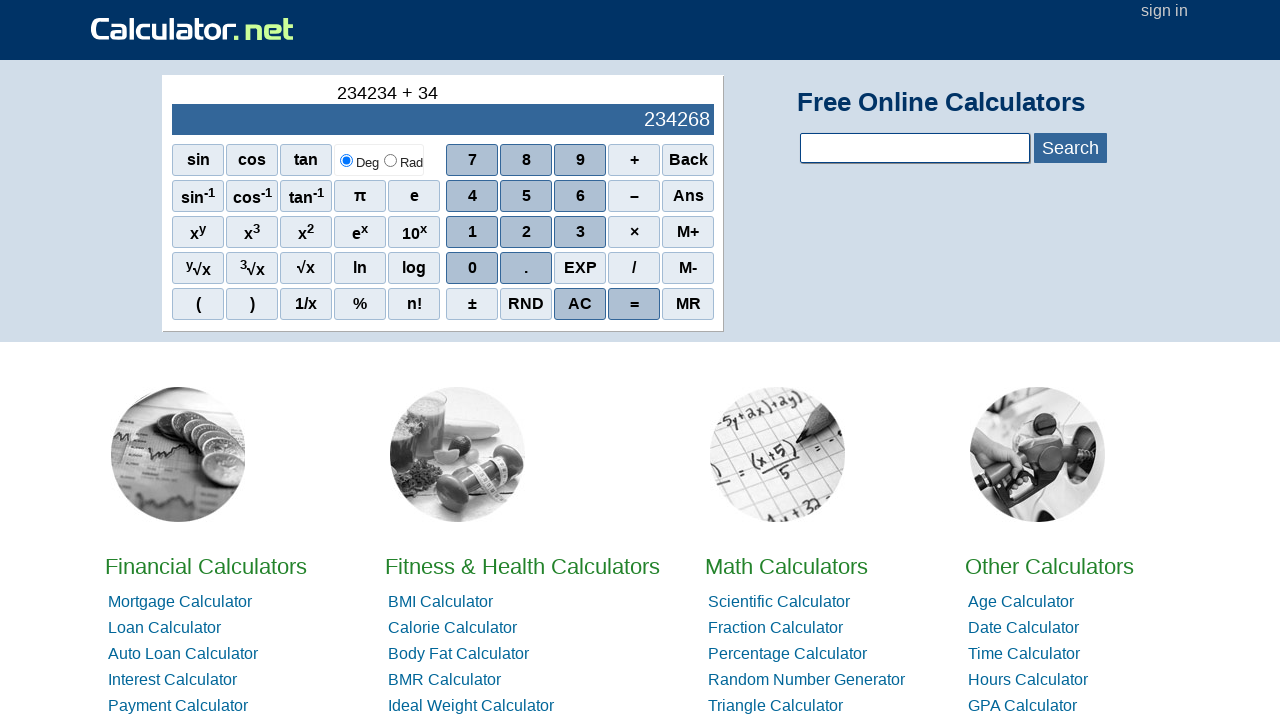

Clicked digit 5 (third digit of 345345) at (526, 196) on xpath=//span[@onclick='r(5)']
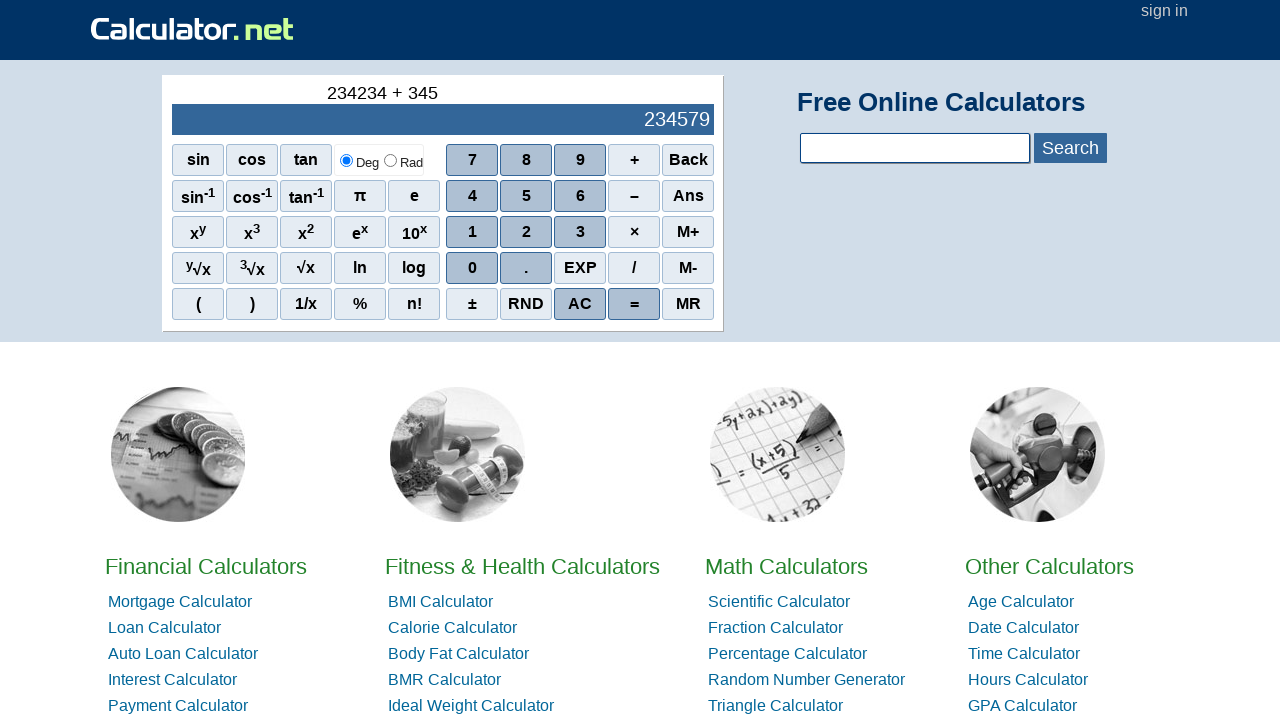

Clicked digit 3 (fourth digit of 345345) at (580, 232) on xpath=//span[@onclick='r(3)']
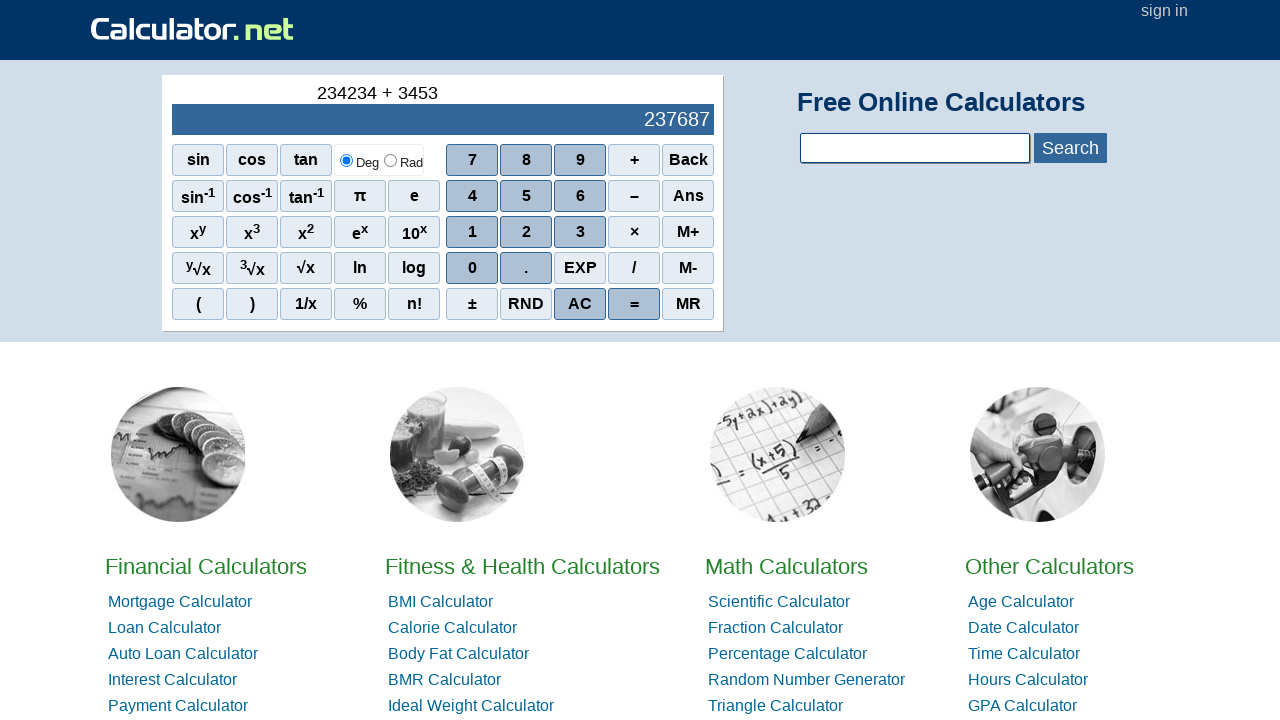

Clicked digit 4 (fifth digit of 345345) at (472, 196) on xpath=//span[@onclick='r(4)']
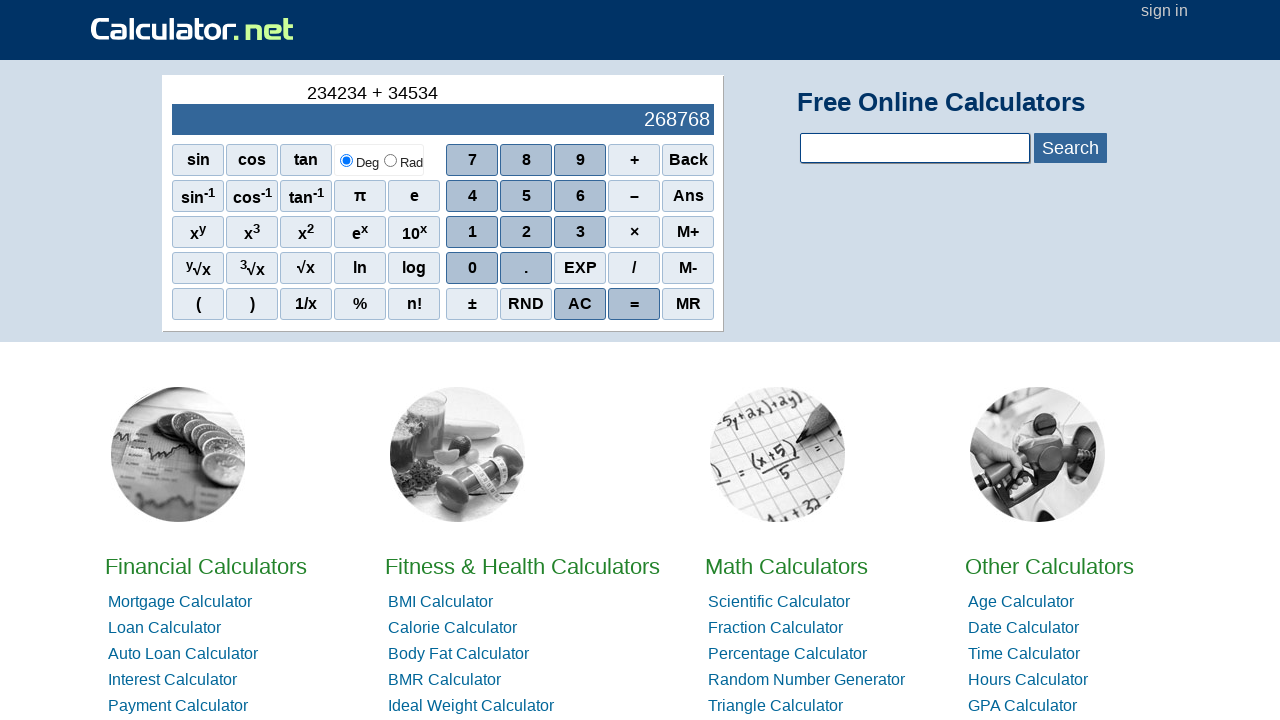

Clicked digit 5 (sixth digit of 345345) at (526, 196) on xpath=//span[@onclick='r(5)']
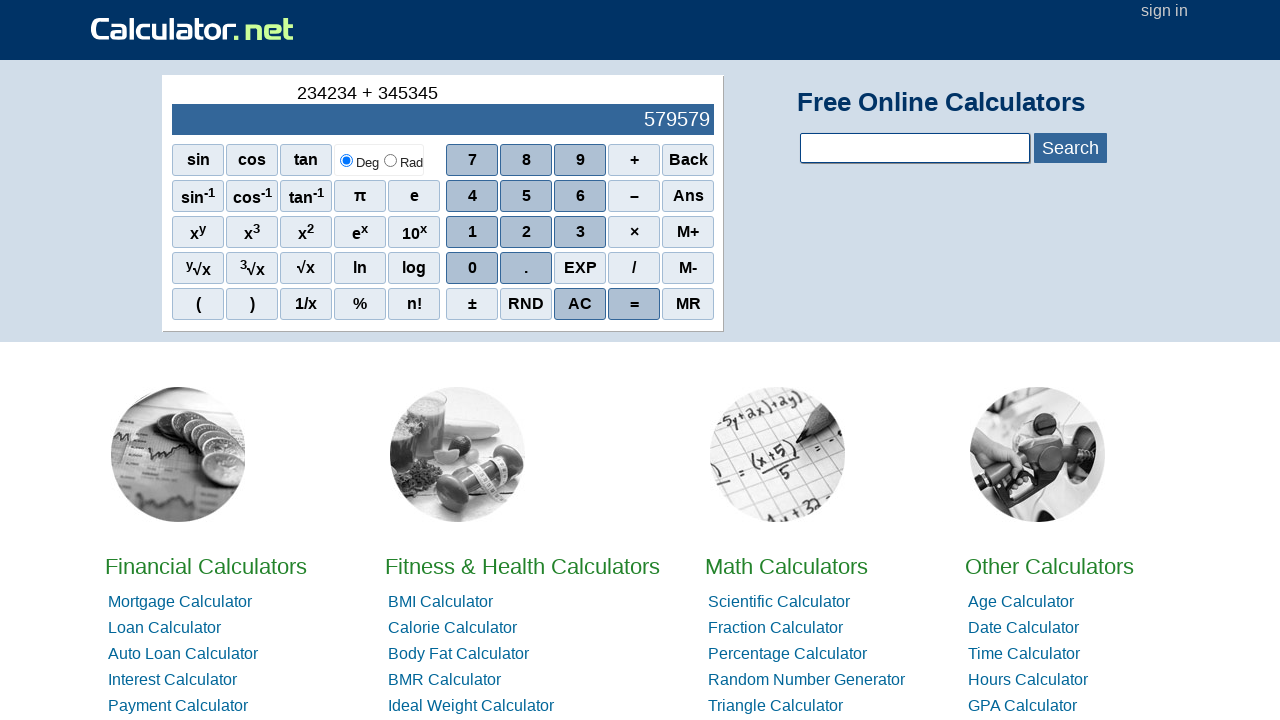

Clicked AC (All Clear) button to clear the result at (580, 304) on xpath=//span[text()='AC']
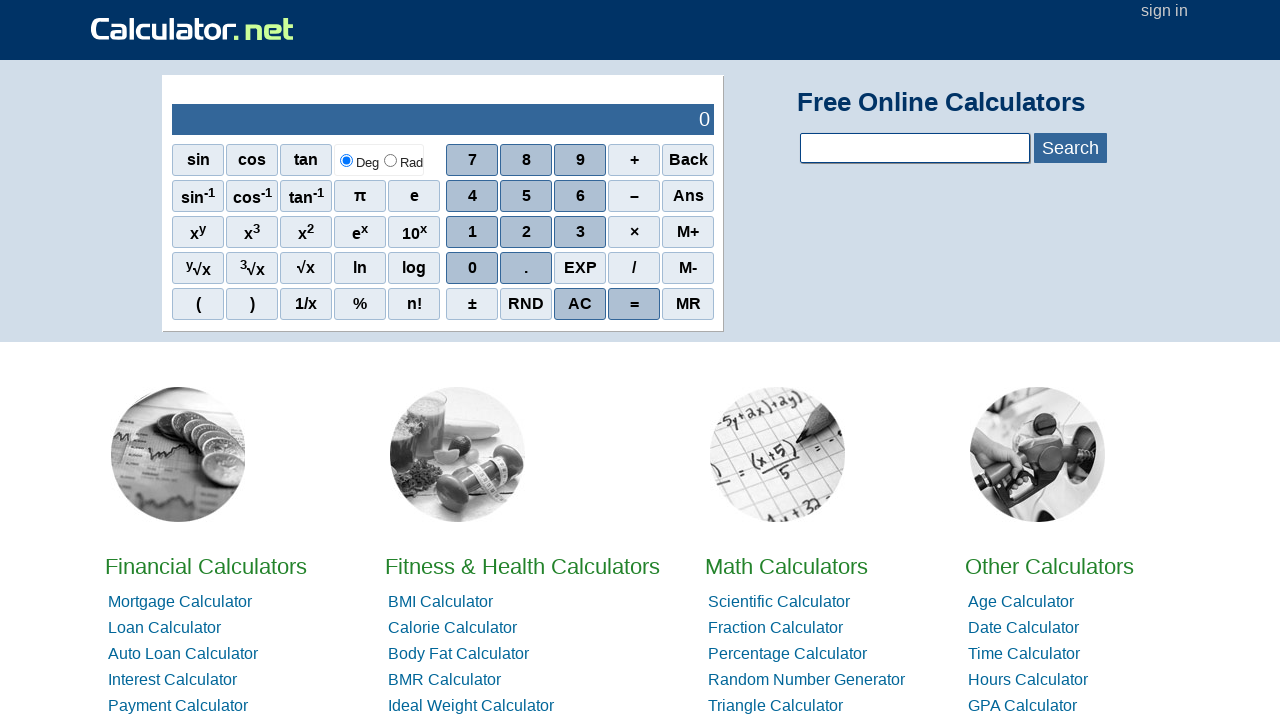

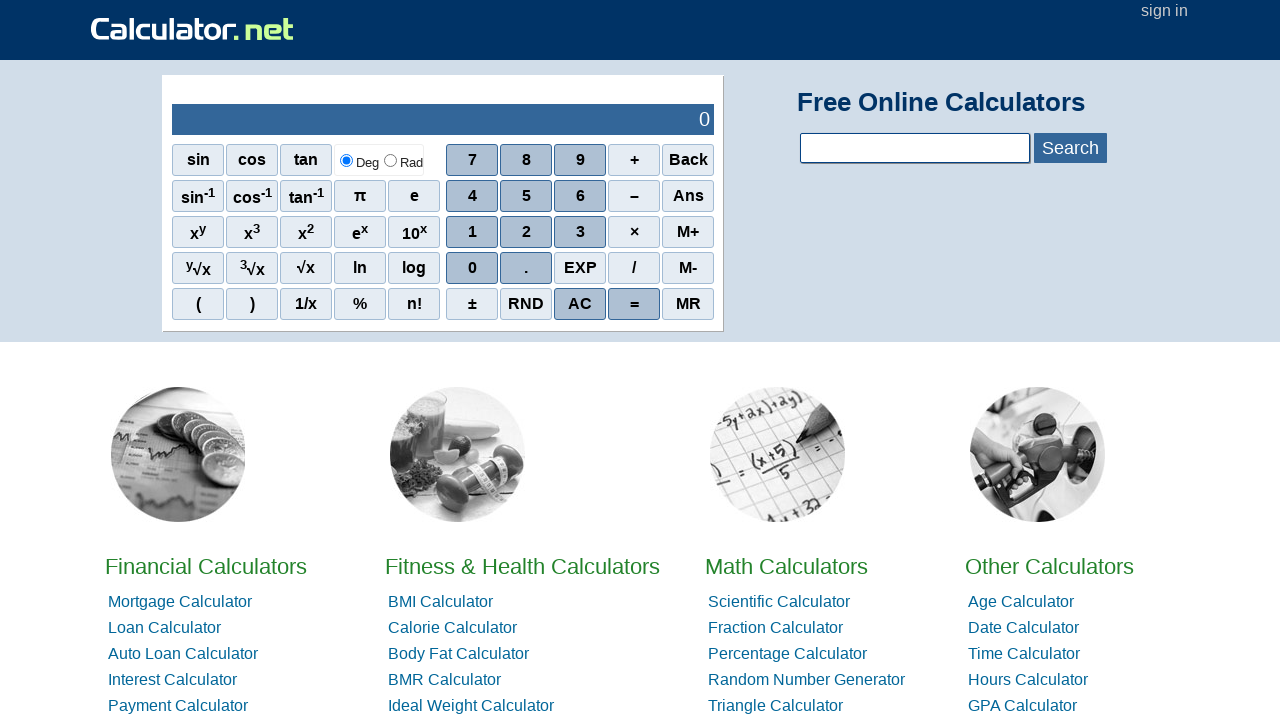